Tests opening small modal dialog and closing it with the close button.

Starting URL: https://demoqa.com/modal-dialogs

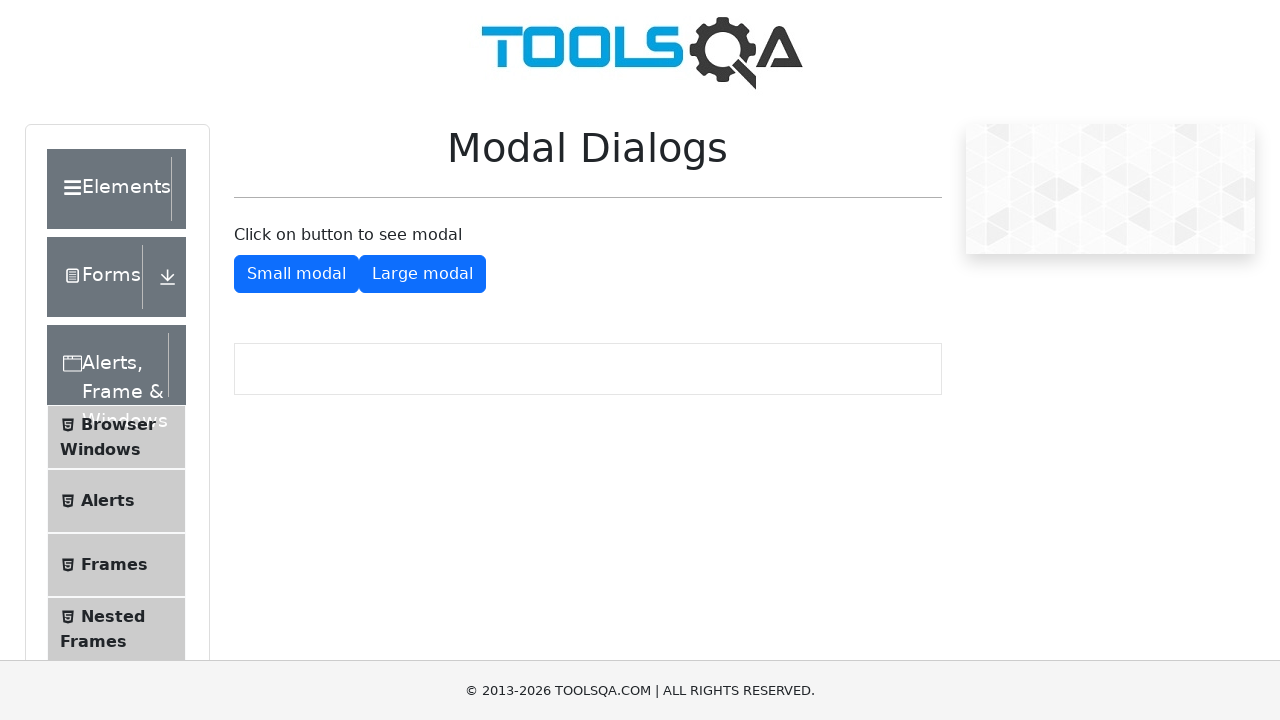

Clicked button to show small modal dialog at (296, 274) on #showSmallModal
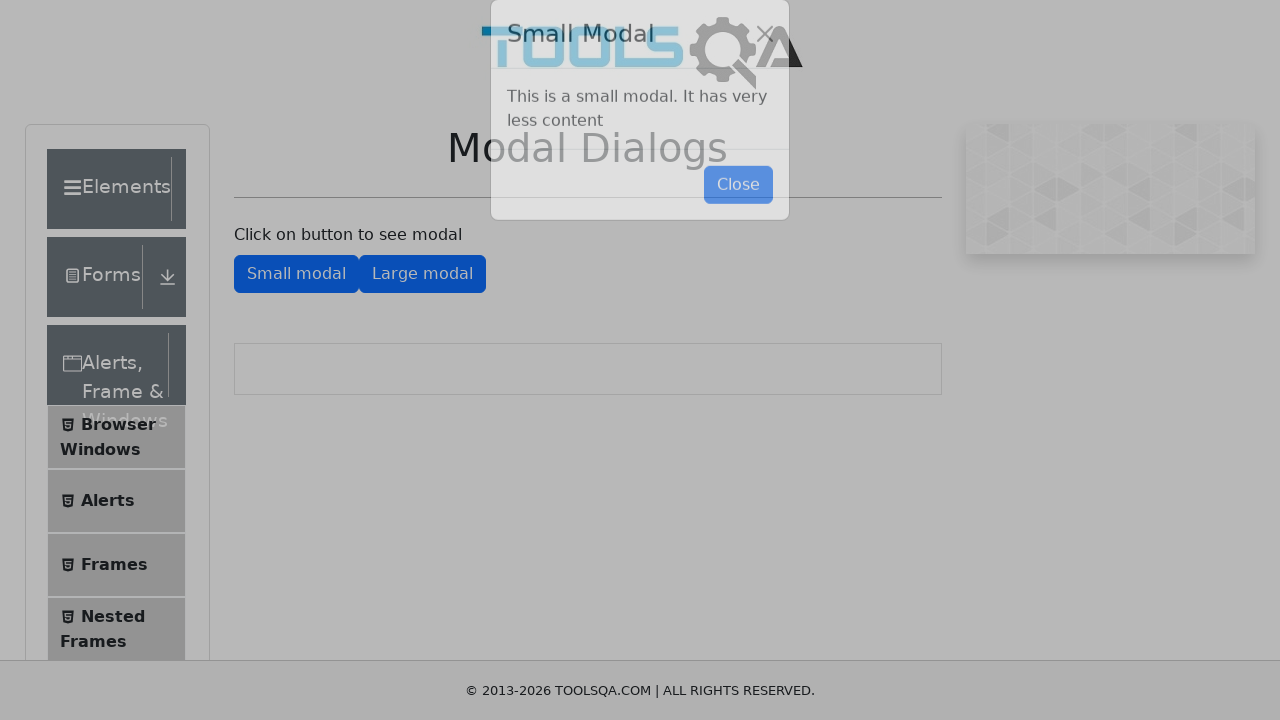

Small modal dialog appeared
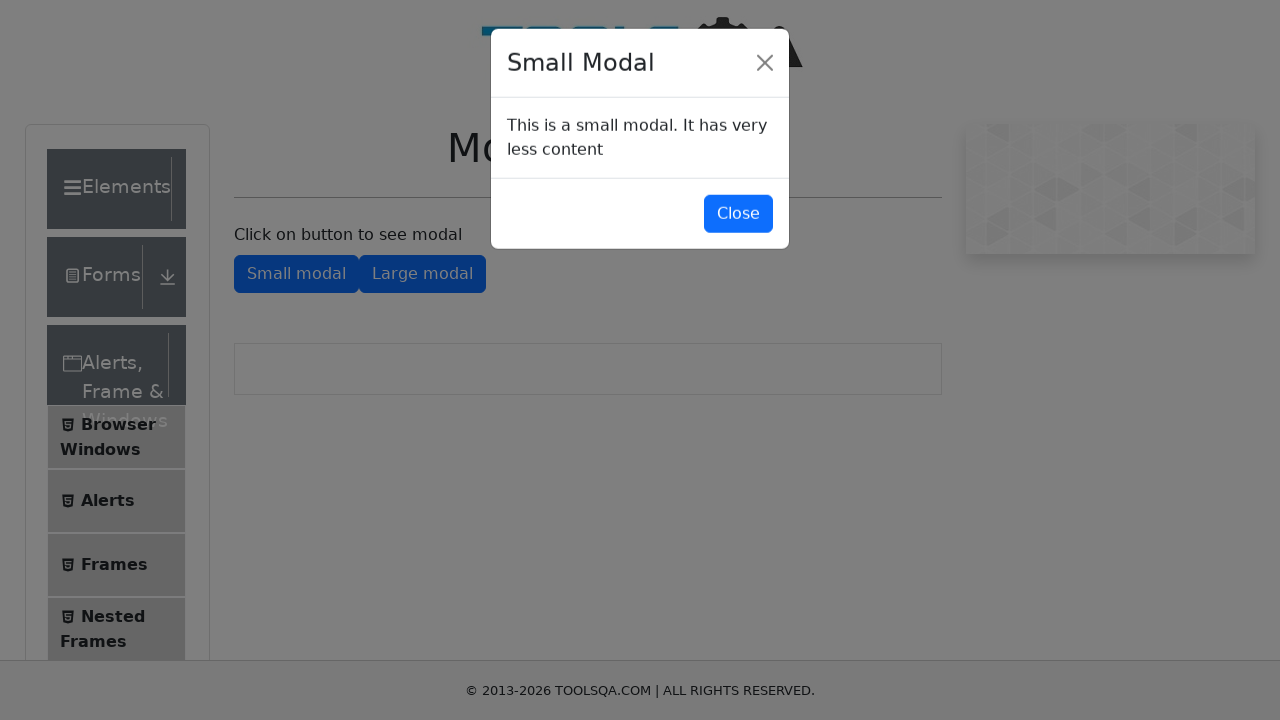

Modal title verified
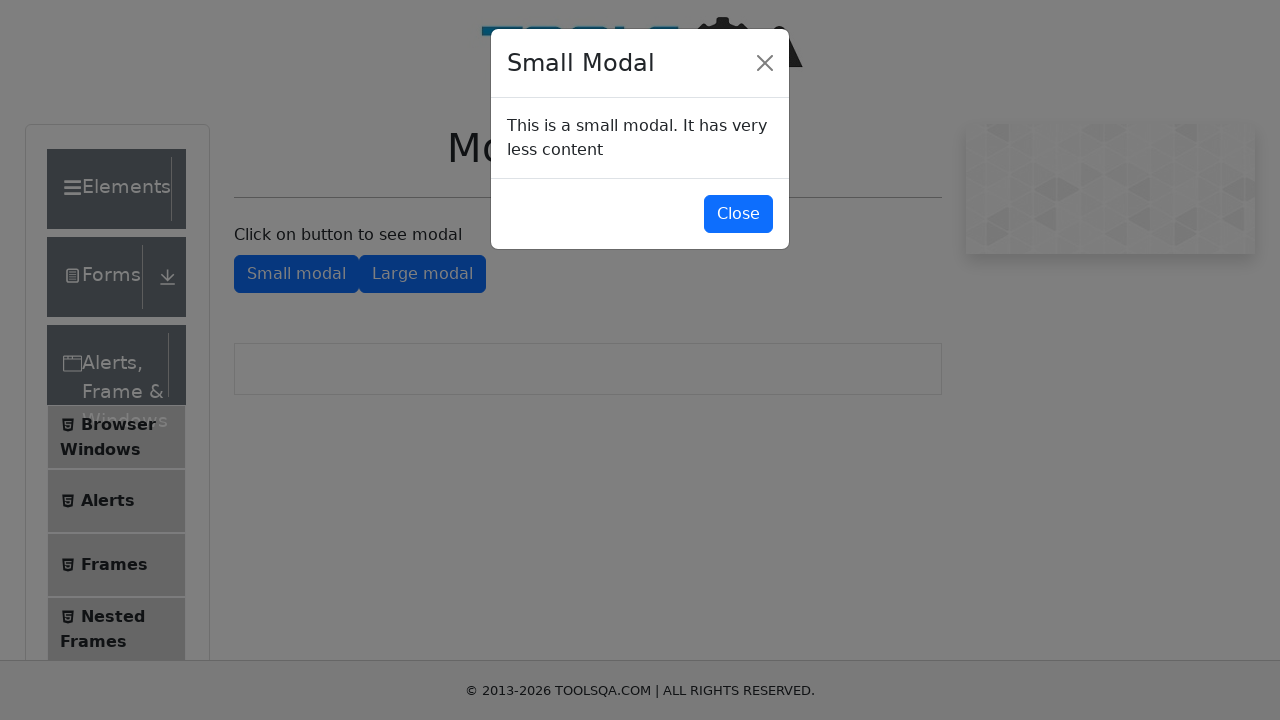

Clicked close button to dismiss modal at (738, 214) on #closeSmallModal
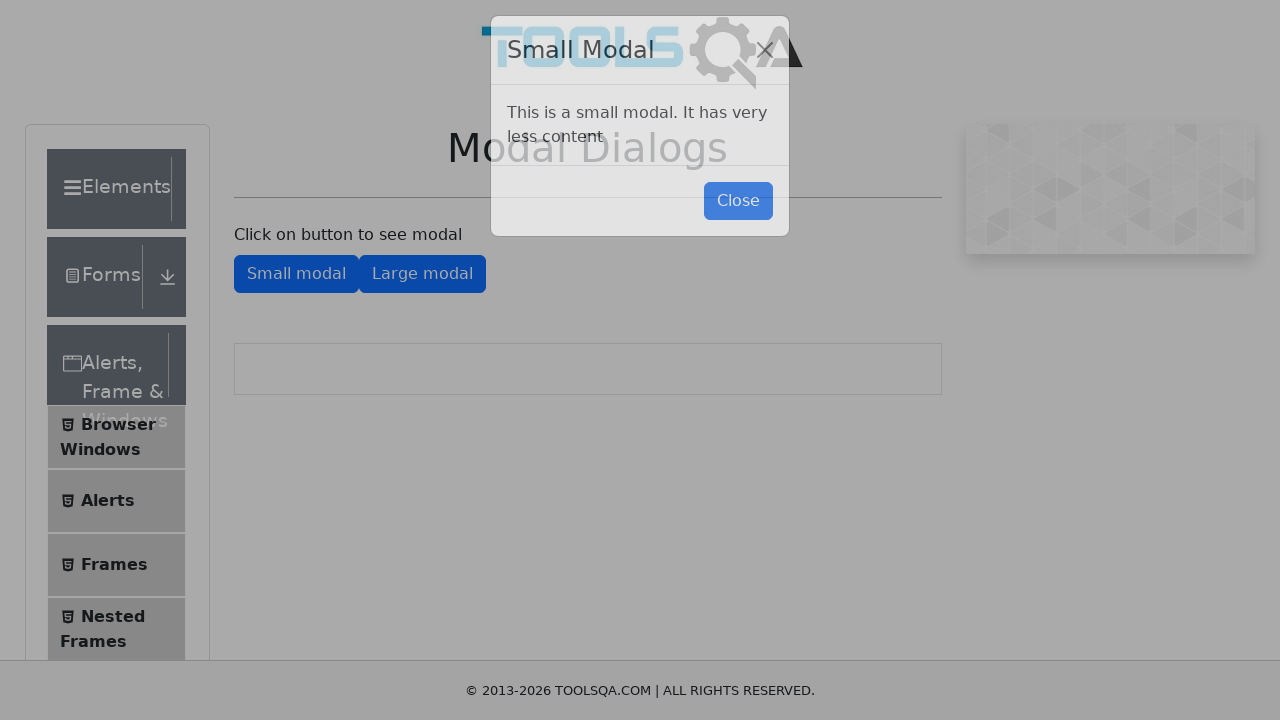

Modal dialog closed and disappeared
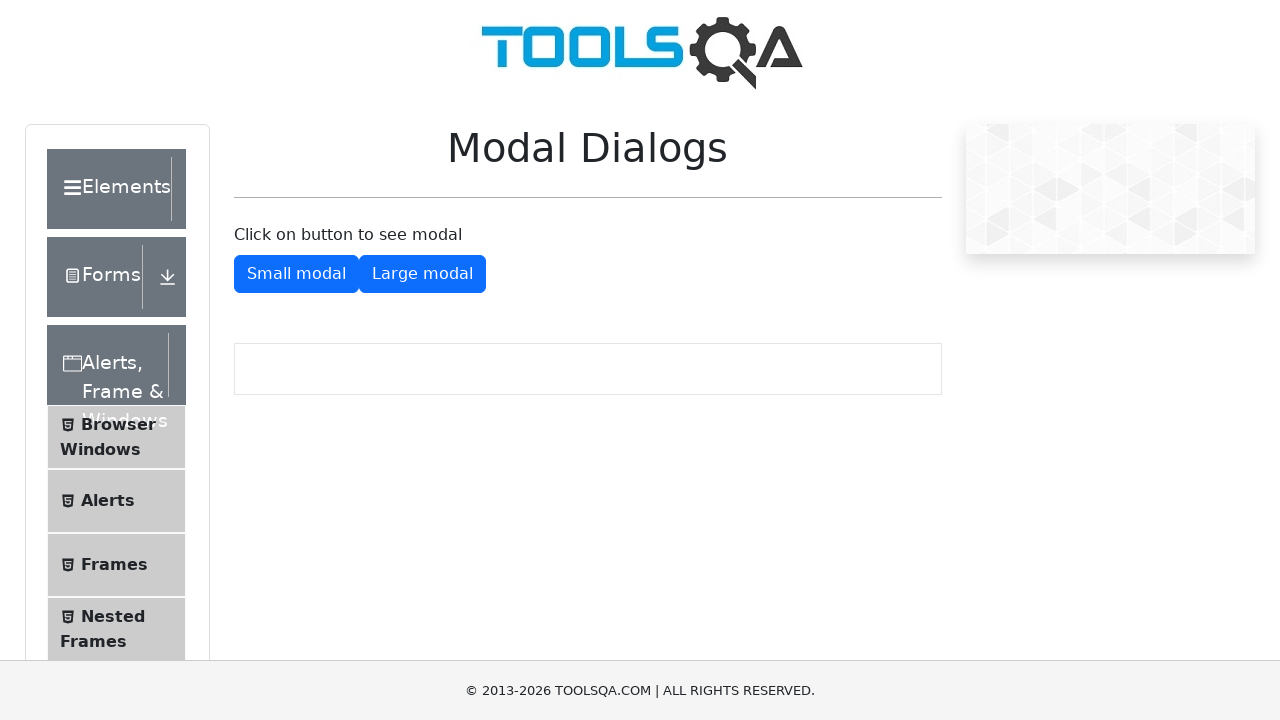

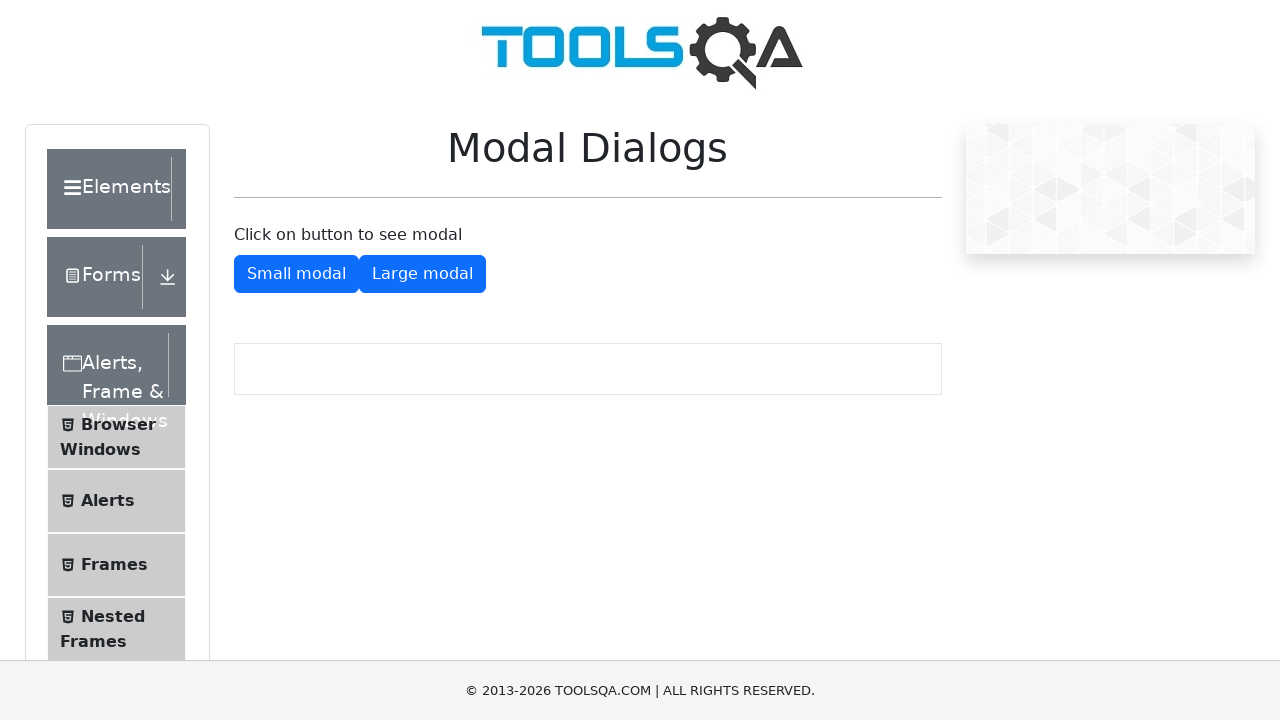